Tests page scrolling functionality by scrolling to the footer and verifying scroll position changes

Starting URL: https://webdriver.io/

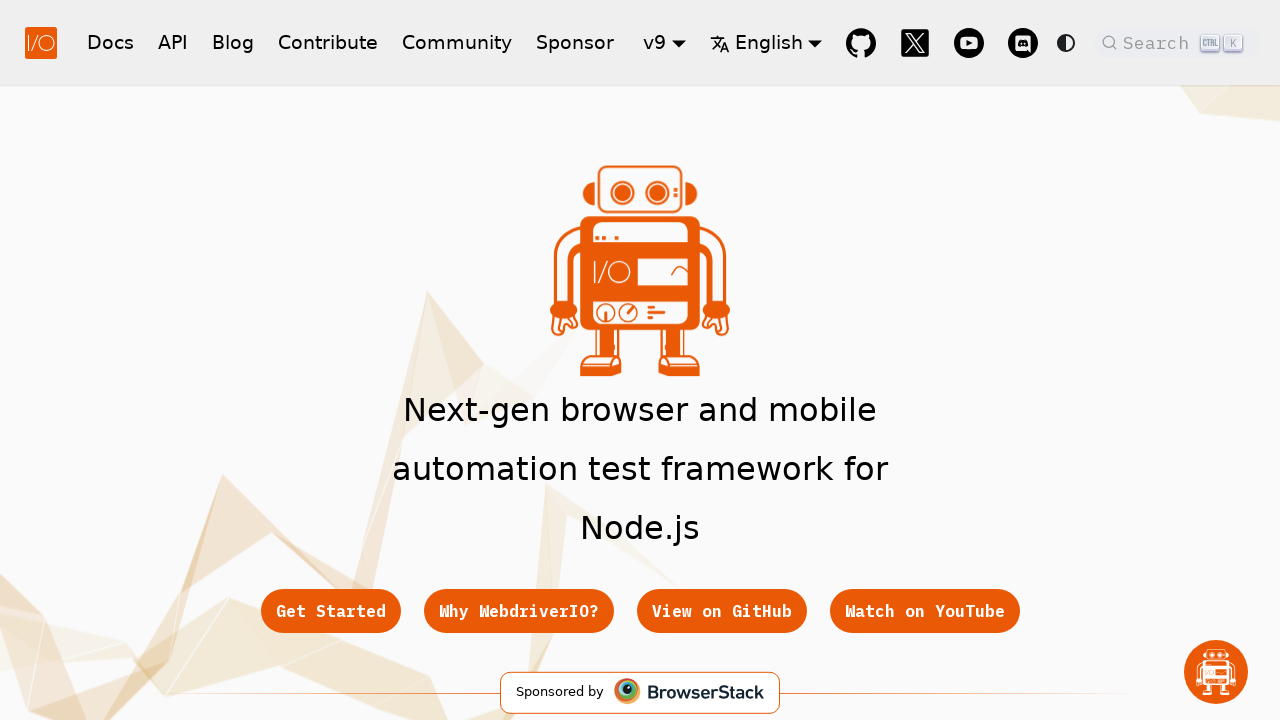

Evaluated initial scroll position (expected [0, 0])
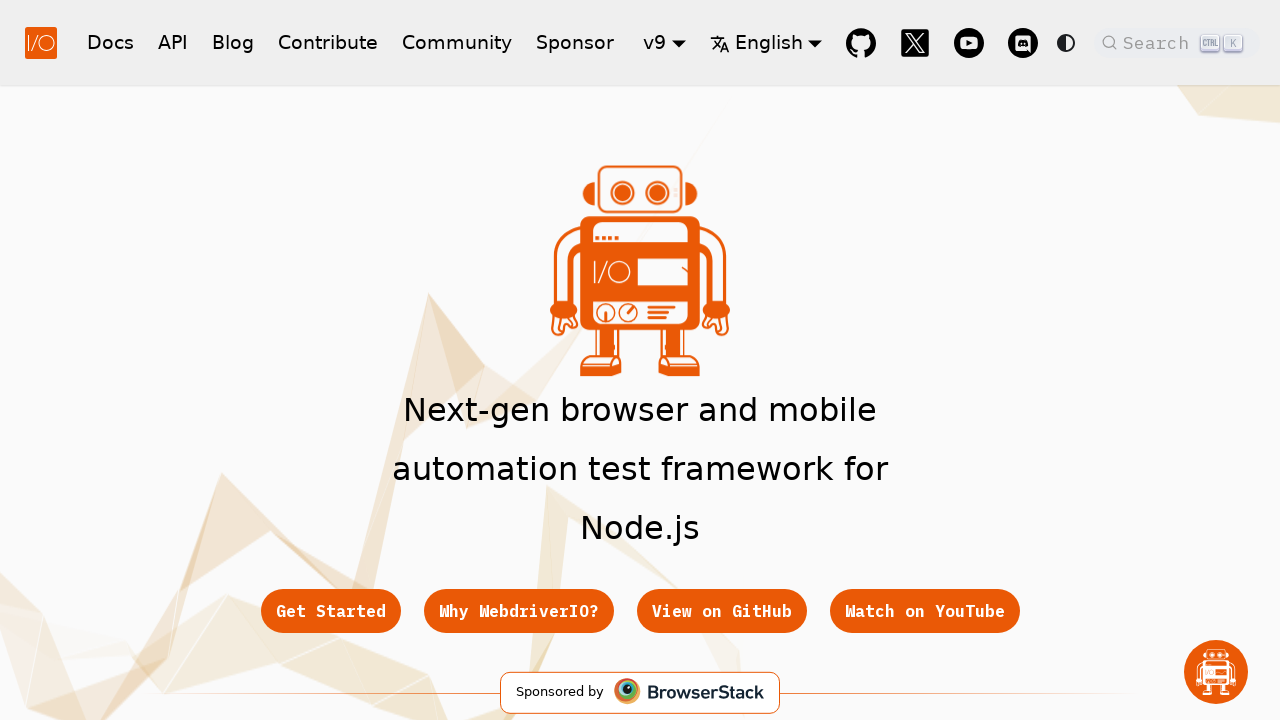

Verified initial scroll position is at [0, 0]
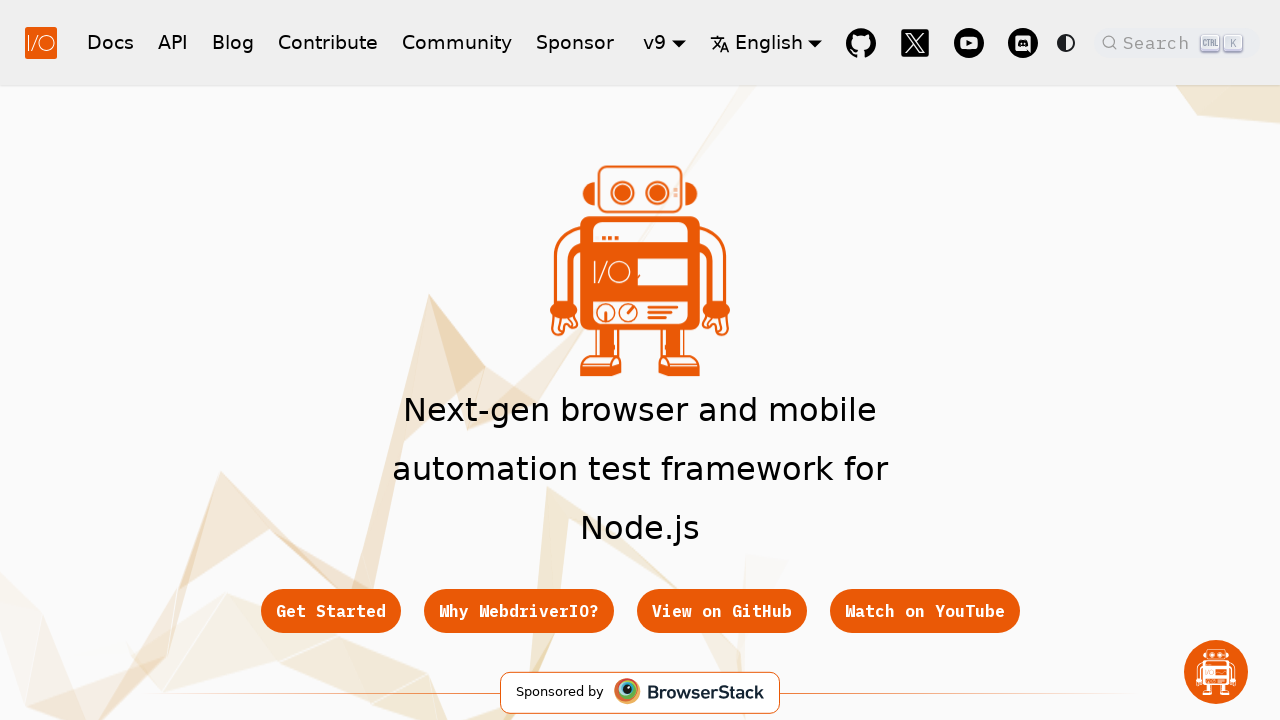

Scrolled footer element into view
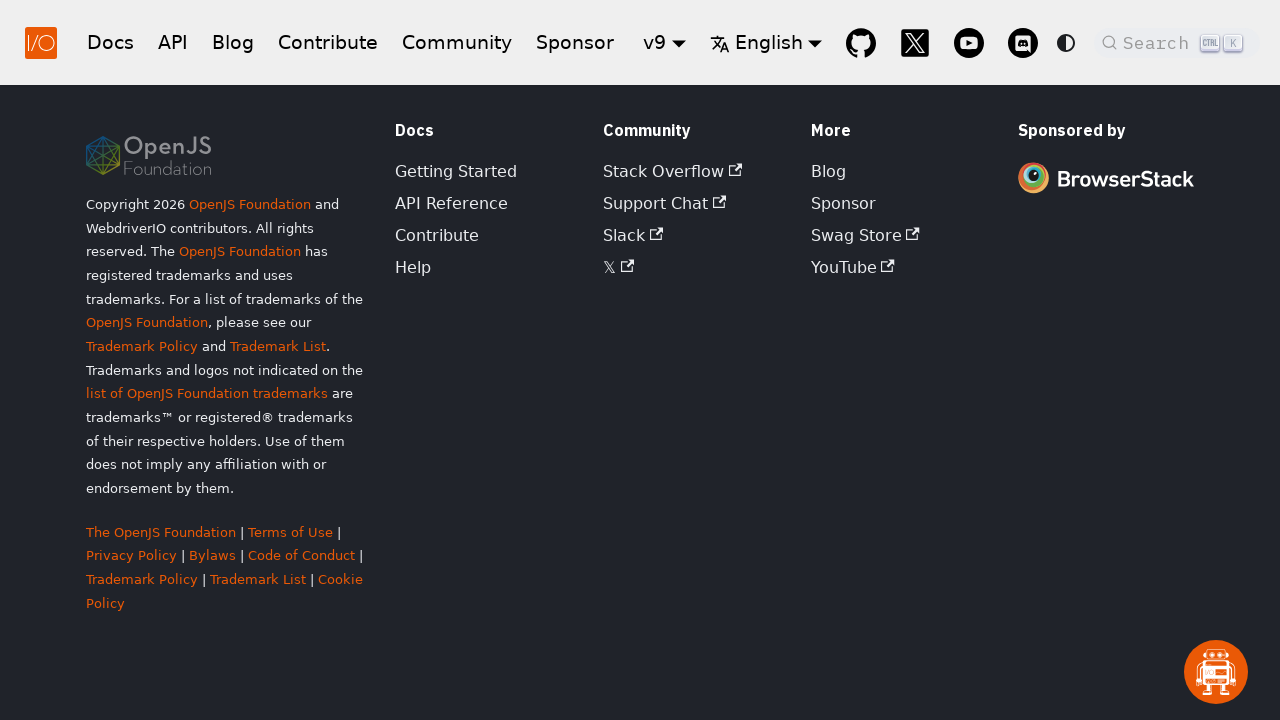

Evaluated current scroll position after scrolling
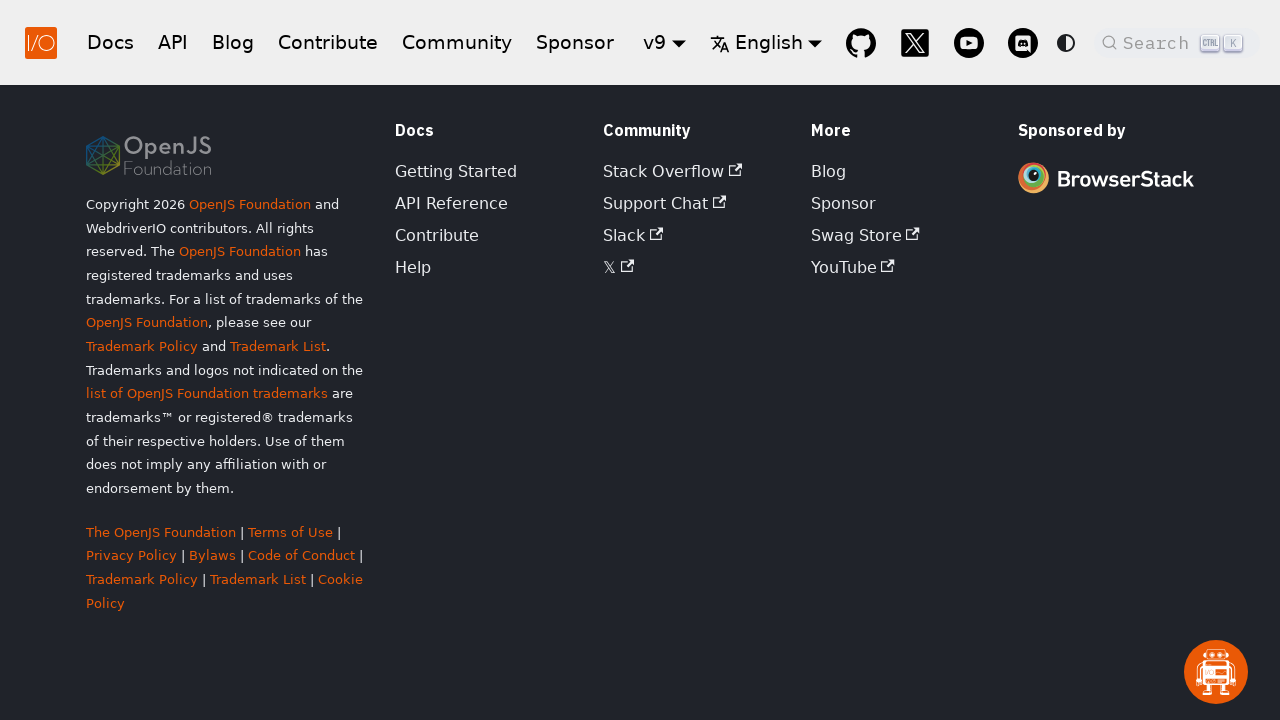

Verified vertical scroll position changed to > 100 pixels
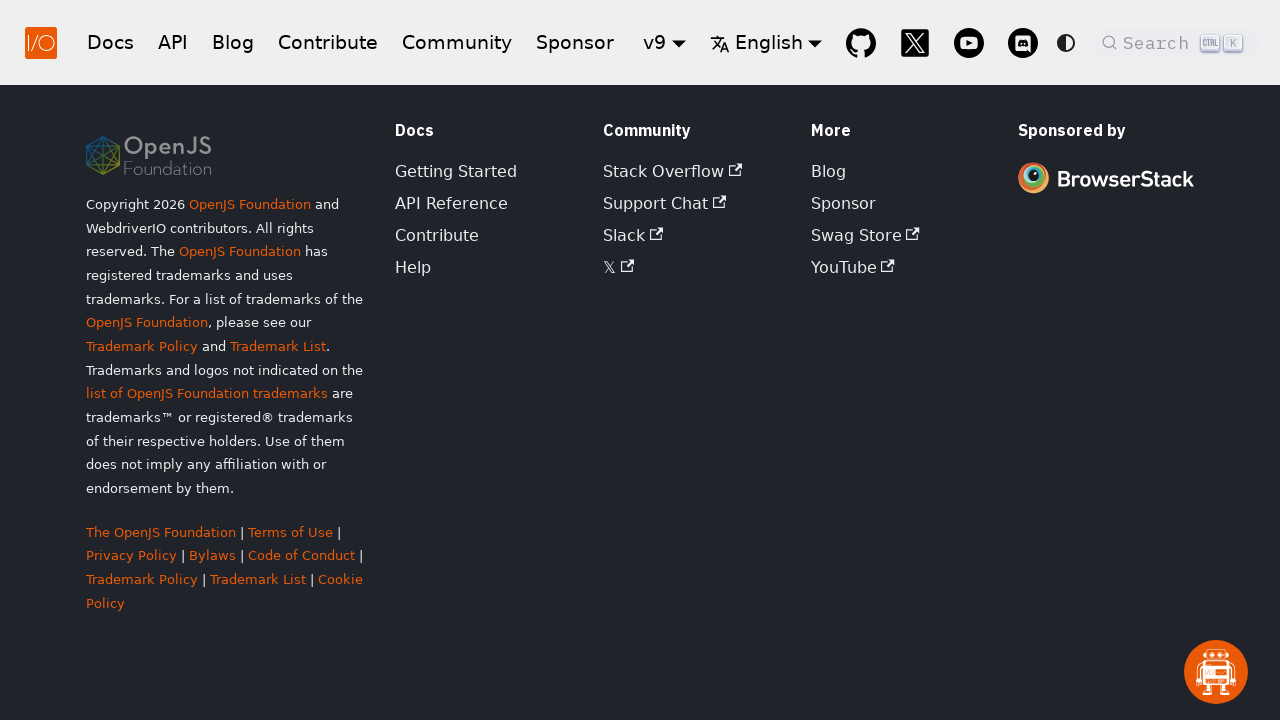

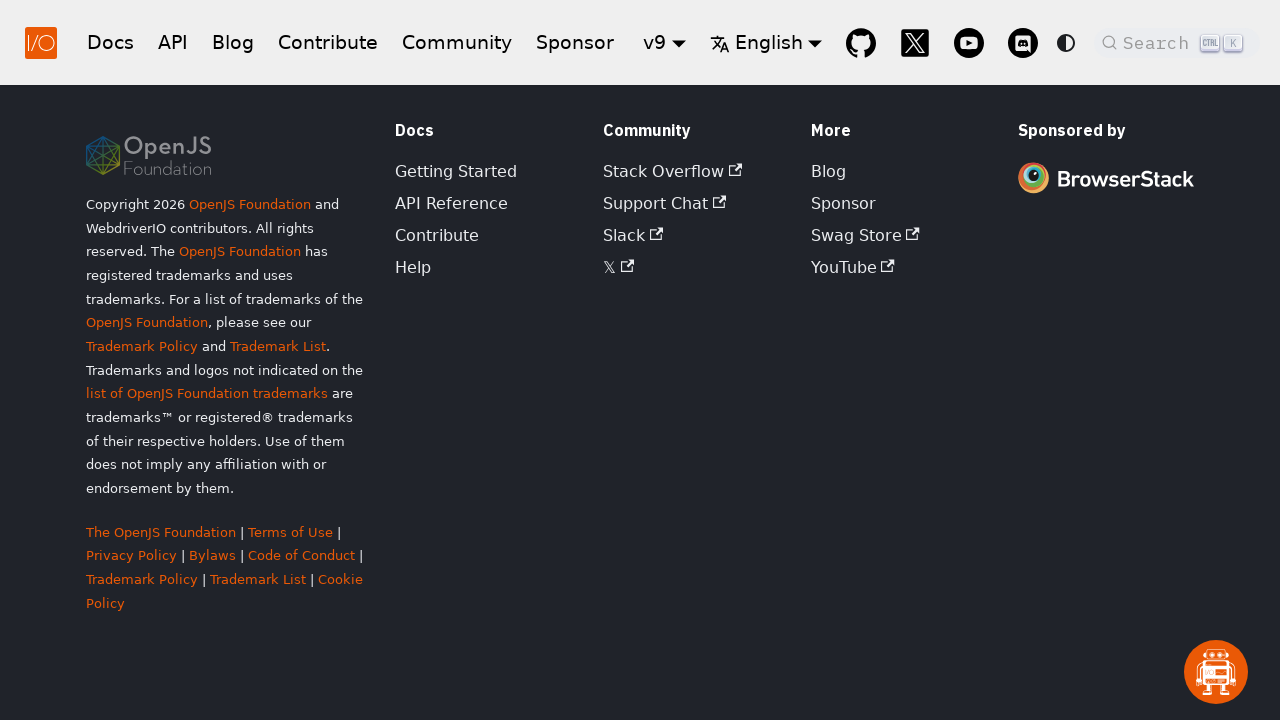